Tests selecting an option from a dropdown using Playwright's built-in select_option method with visible text and verifying the selection.

Starting URL: https://the-internet.herokuapp.com/dropdown

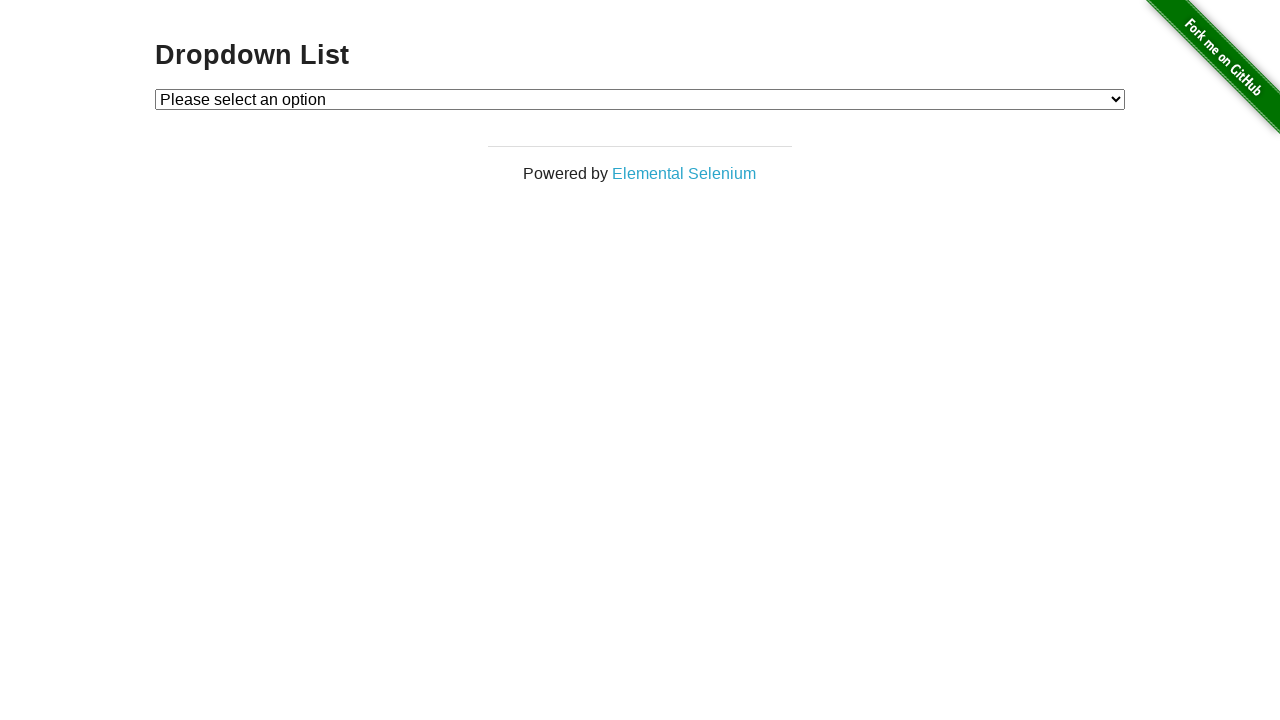

Navigated to dropdown test page
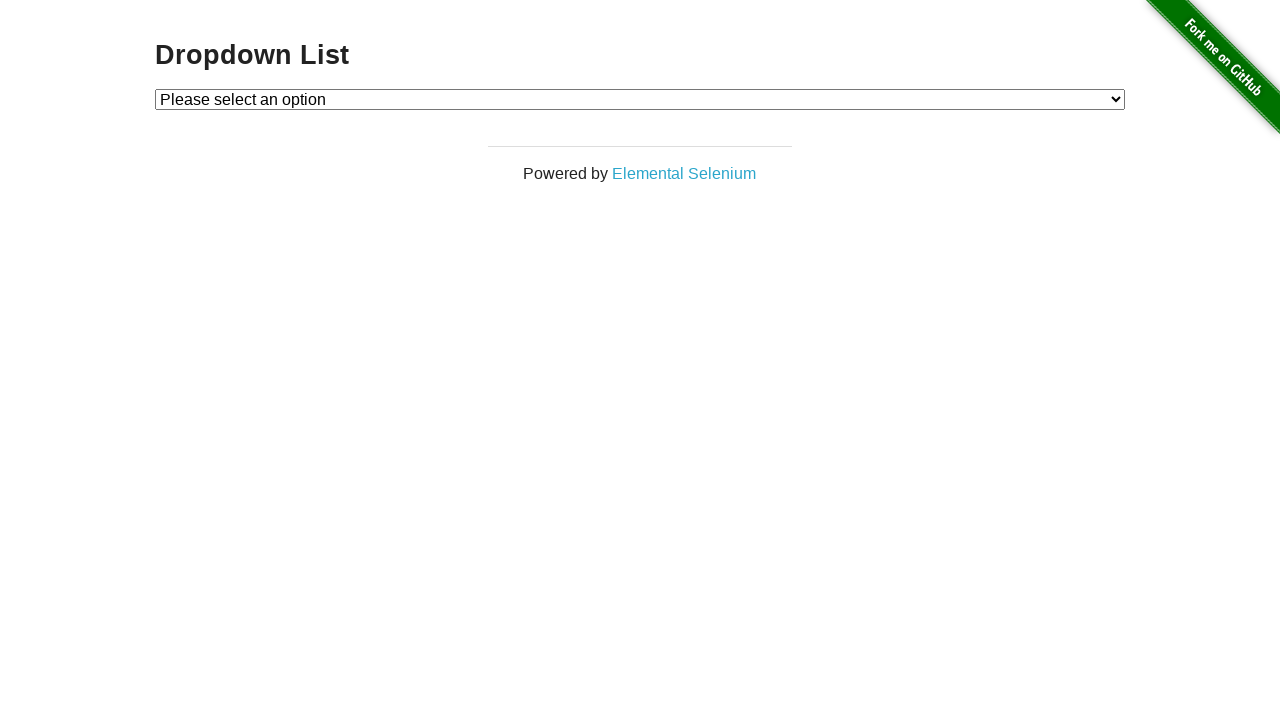

Selected 'Option 1' from dropdown using visible text on #dropdown
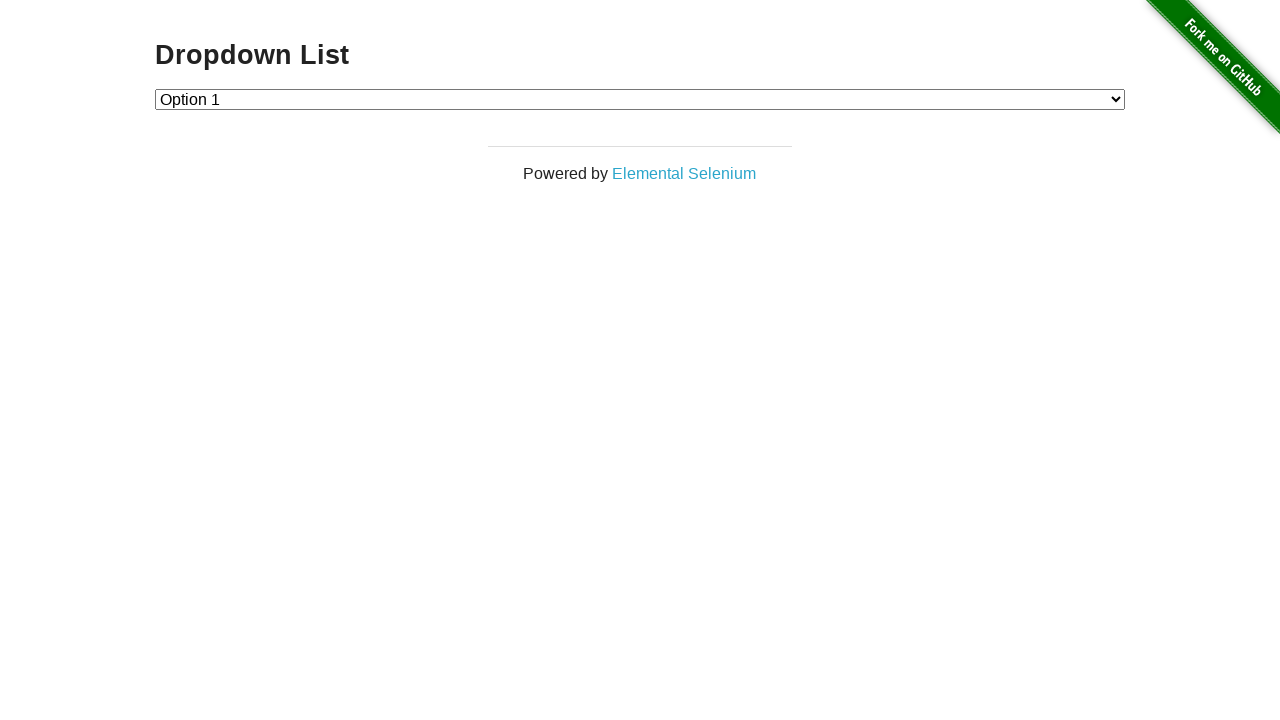

Retrieved selected option text: Option 1
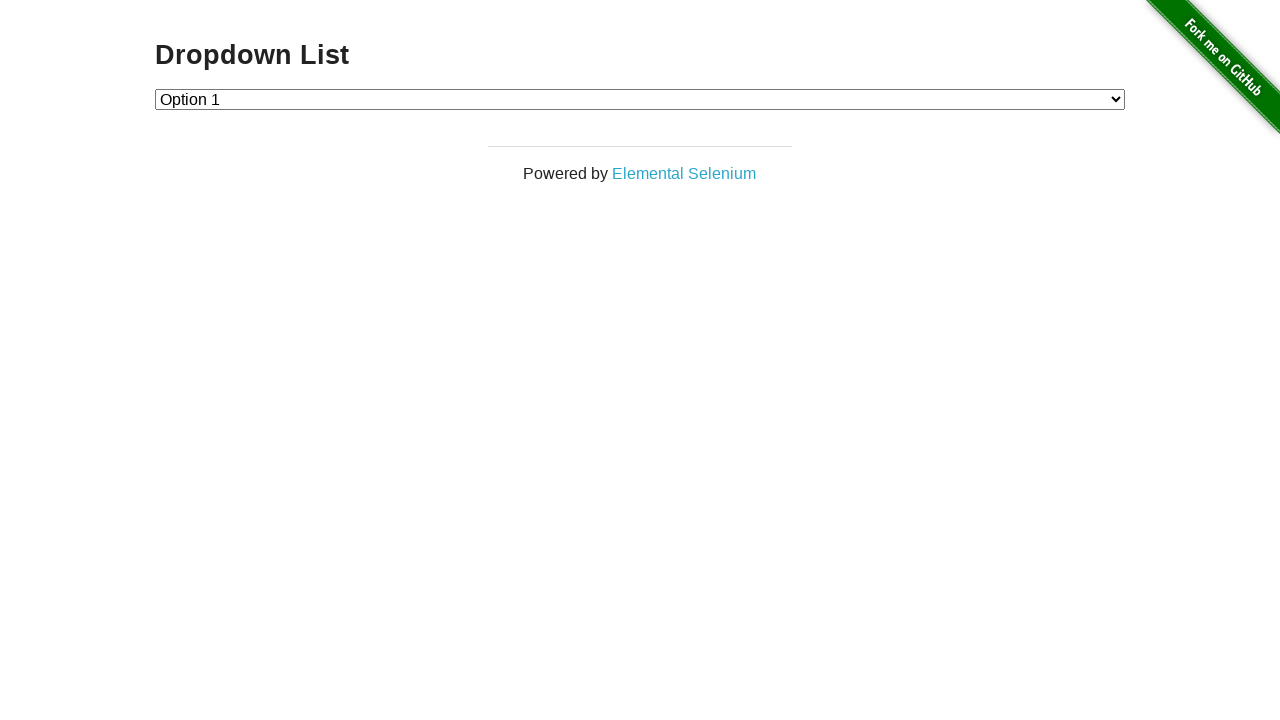

Verified that 'Option 1' is correctly selected
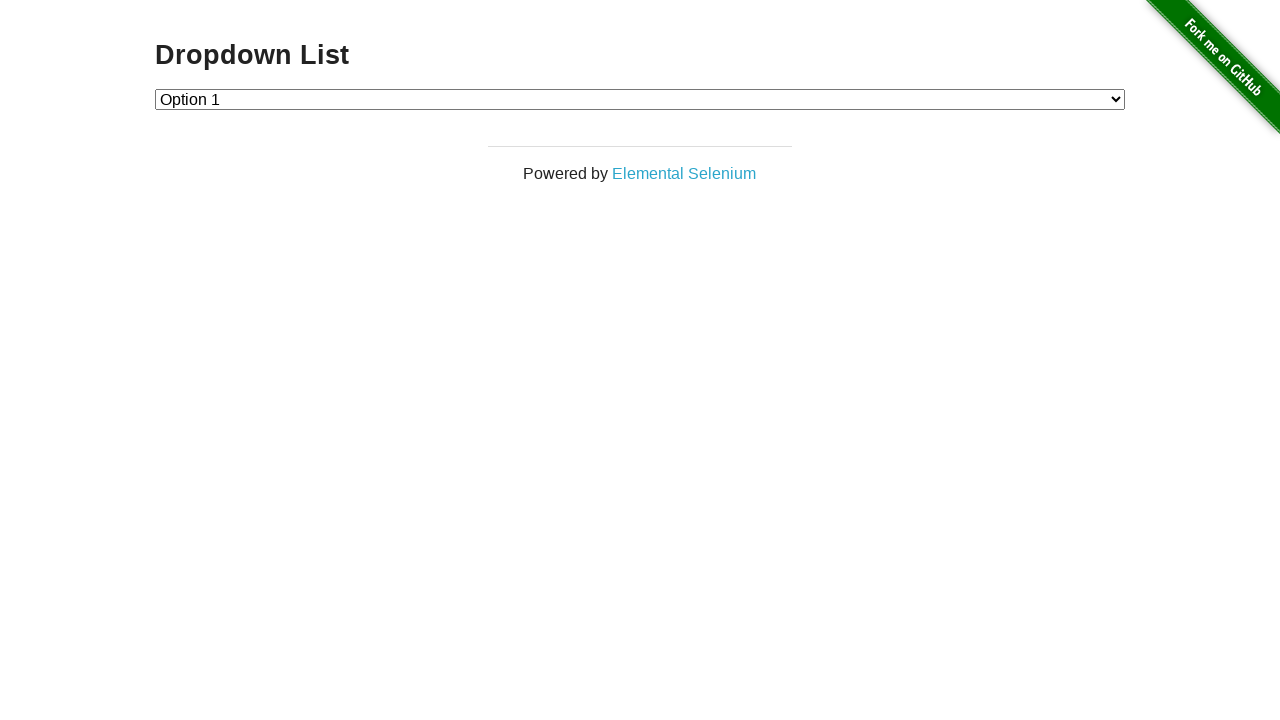

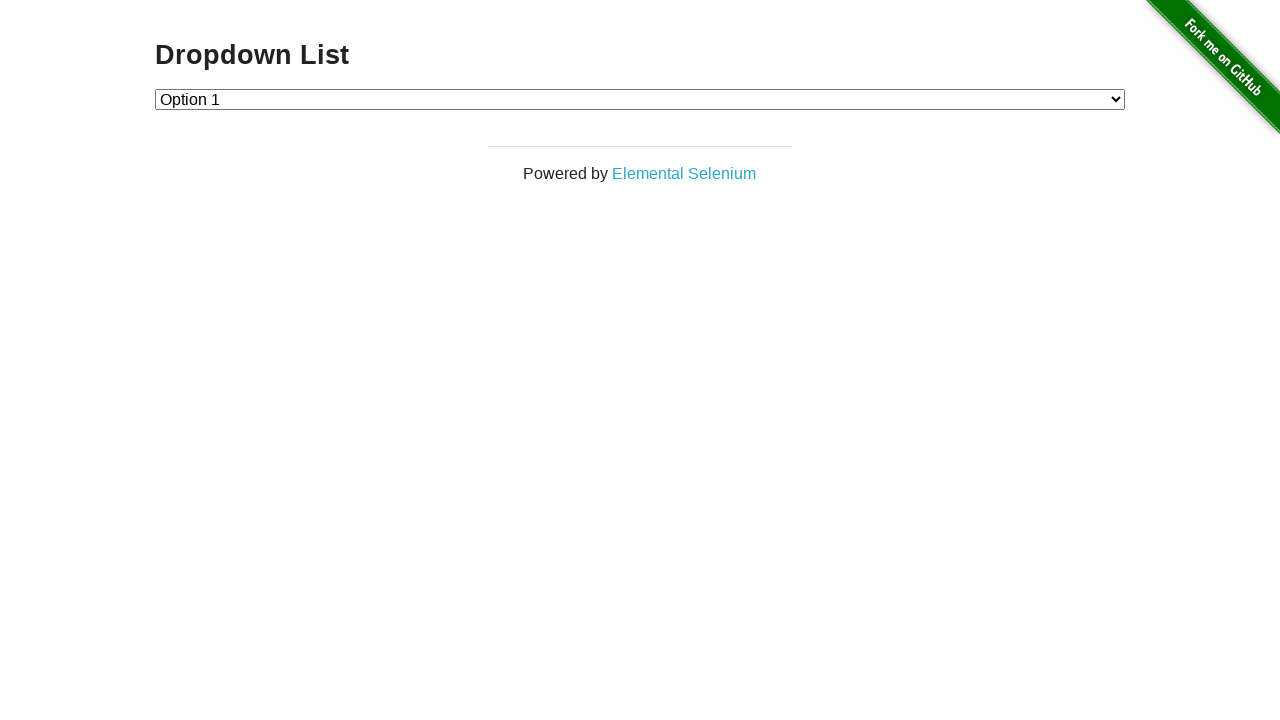